Navigates to the Heroku test app and clicks on the "Shifting Content" link to verify navigation

Starting URL: https://the-internet.herokuapp.com/

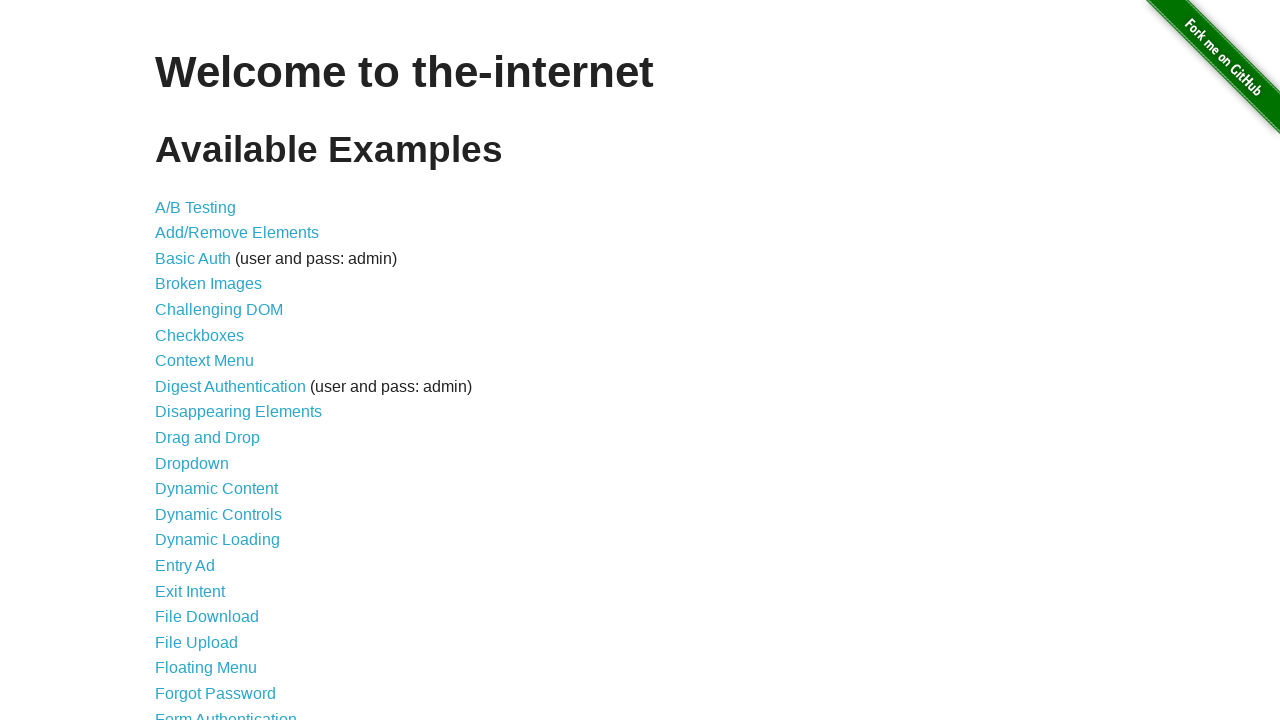

Navigated to Heroku test app homepage
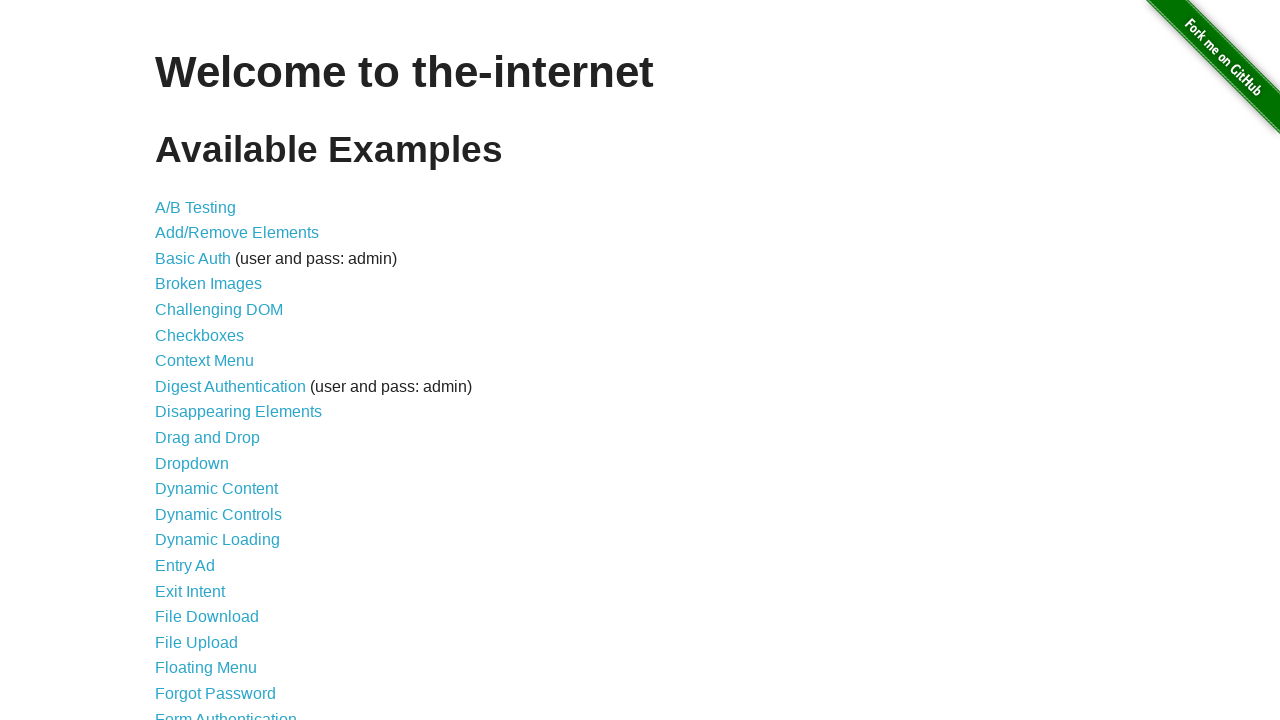

Clicked on the 'Shifting Content' link at (212, 523) on text=Shifting Content
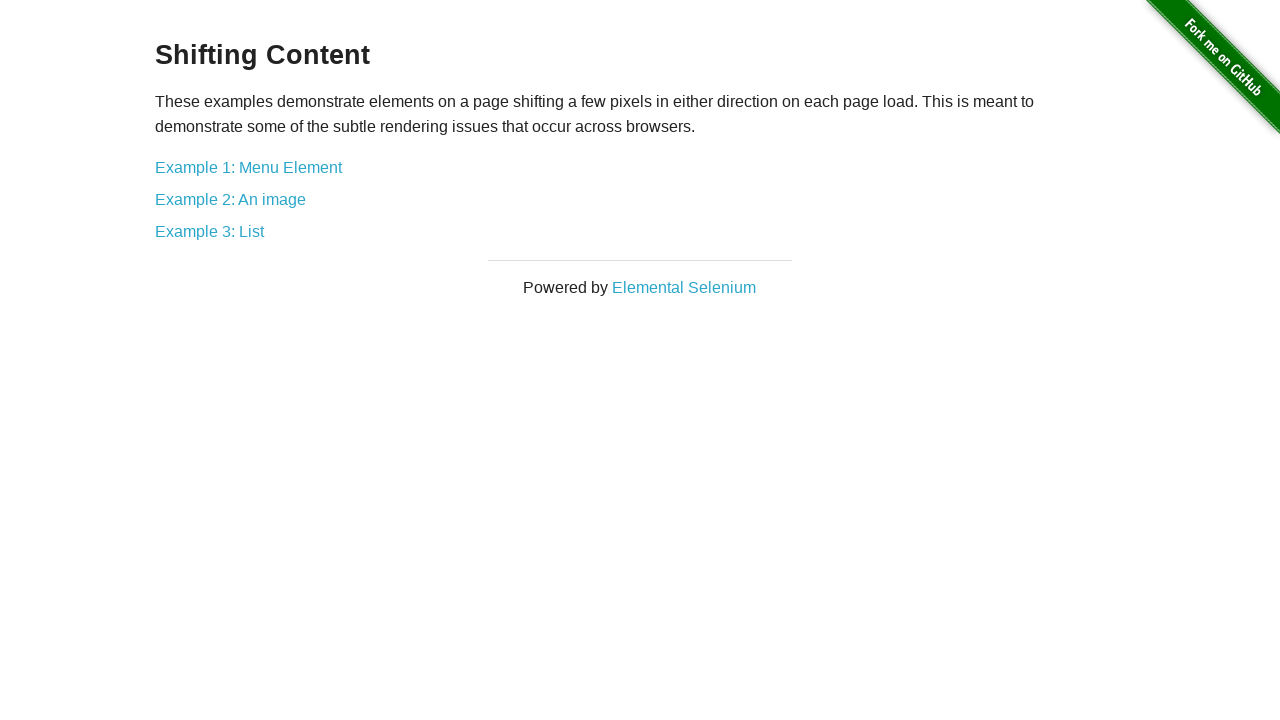

Waited for page to fully load after navigation
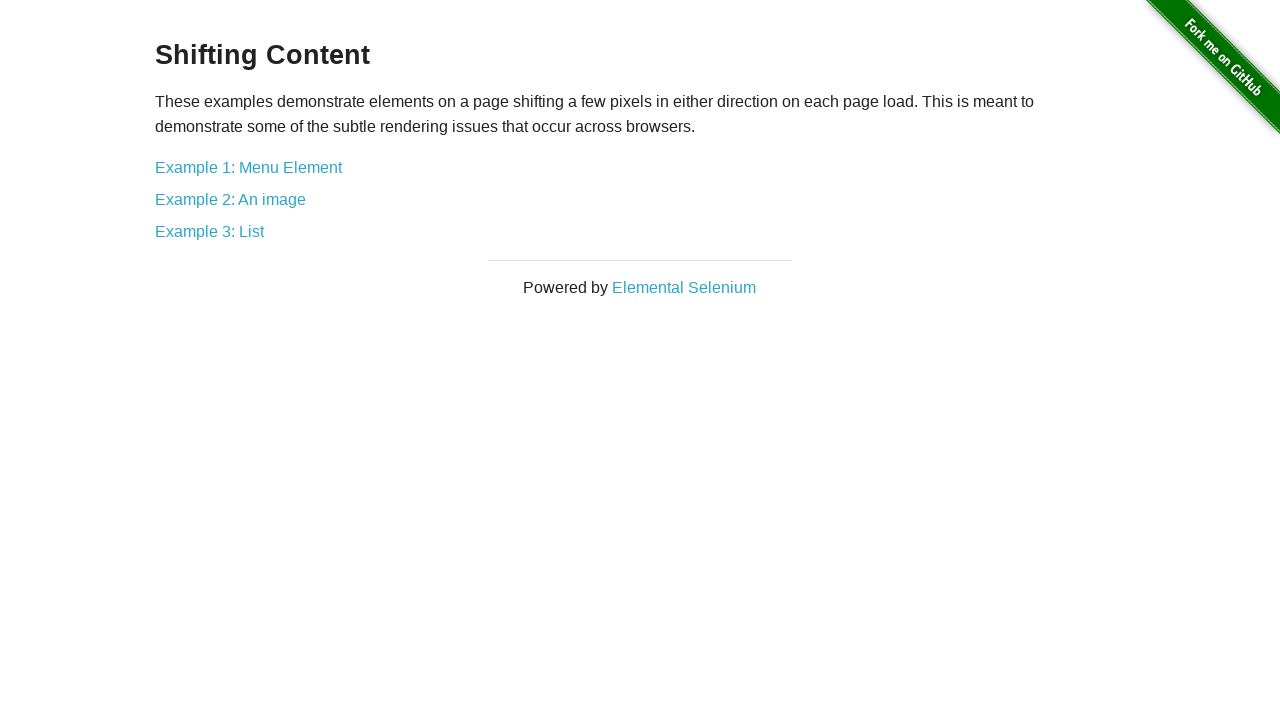

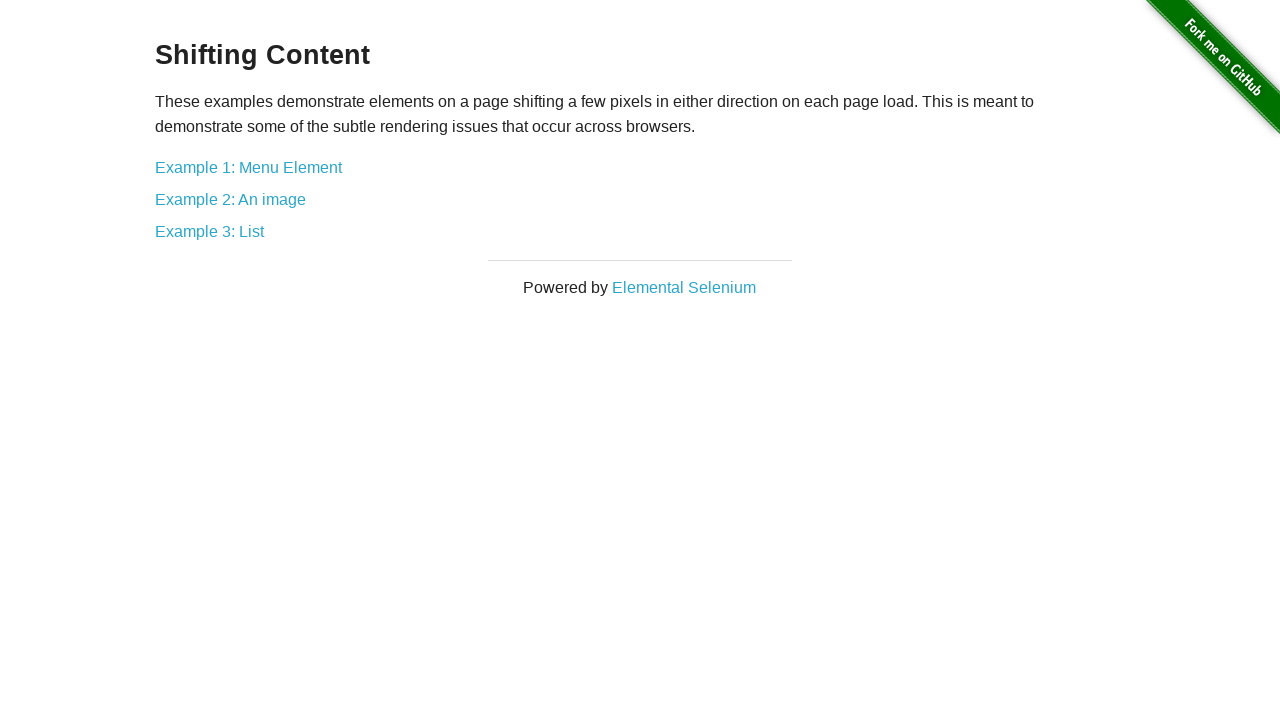